Tests checkbox functionality by selecting the last 3 day checkboxes from a list, then unselecting all selected checkboxes to verify the selection/deselection behavior.

Starting URL: https://testautomationpractice.blogspot.com

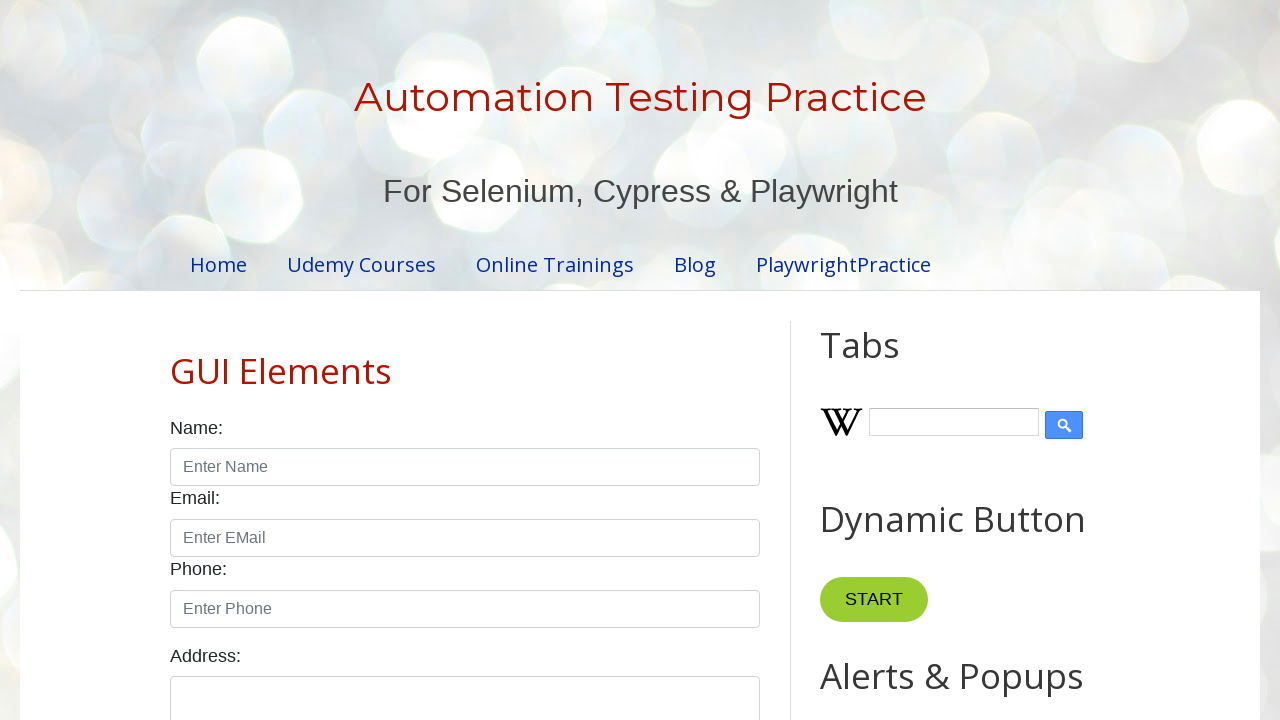

Waited for checkboxes to be present on the page
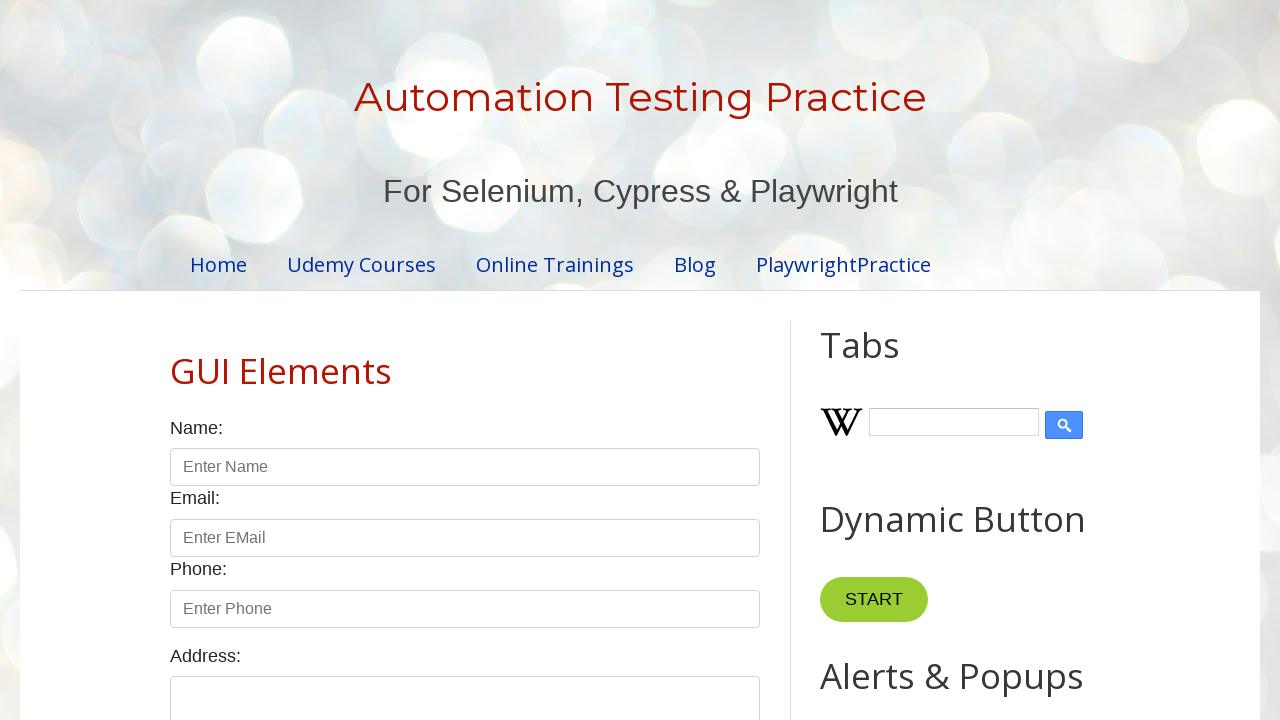

Located all checkbox elements on the page
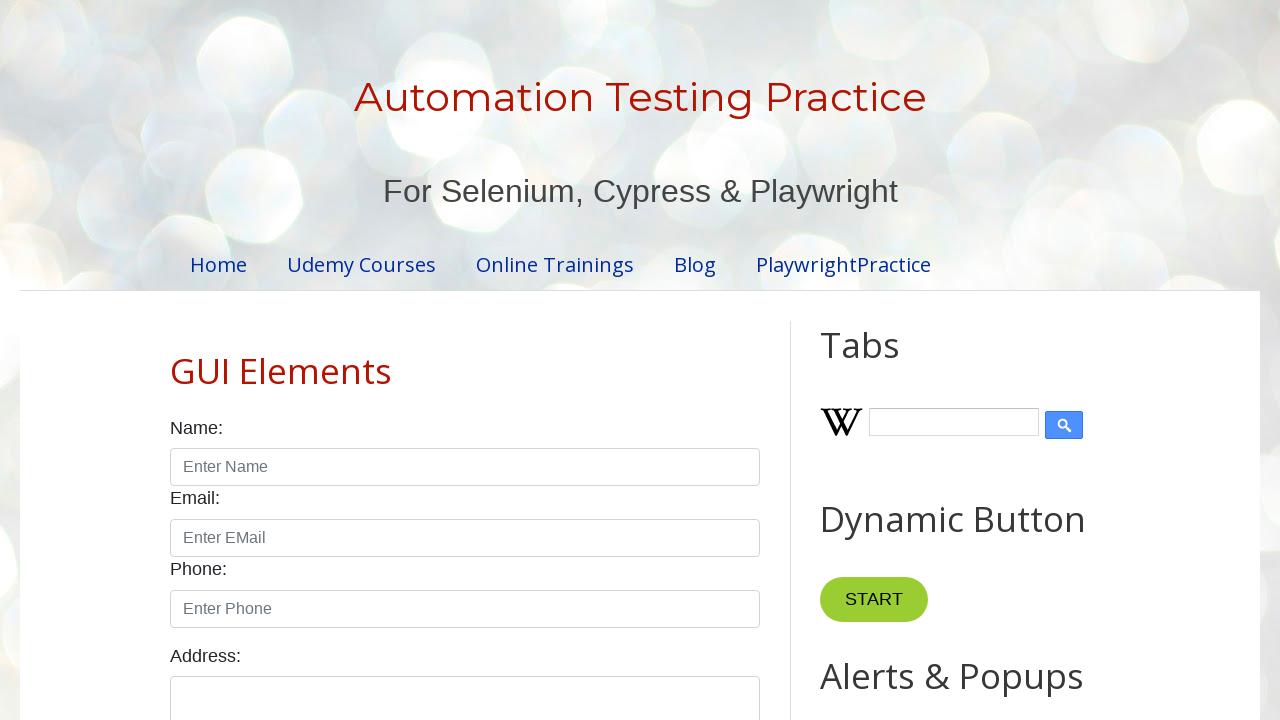

Counted total checkboxes: 7
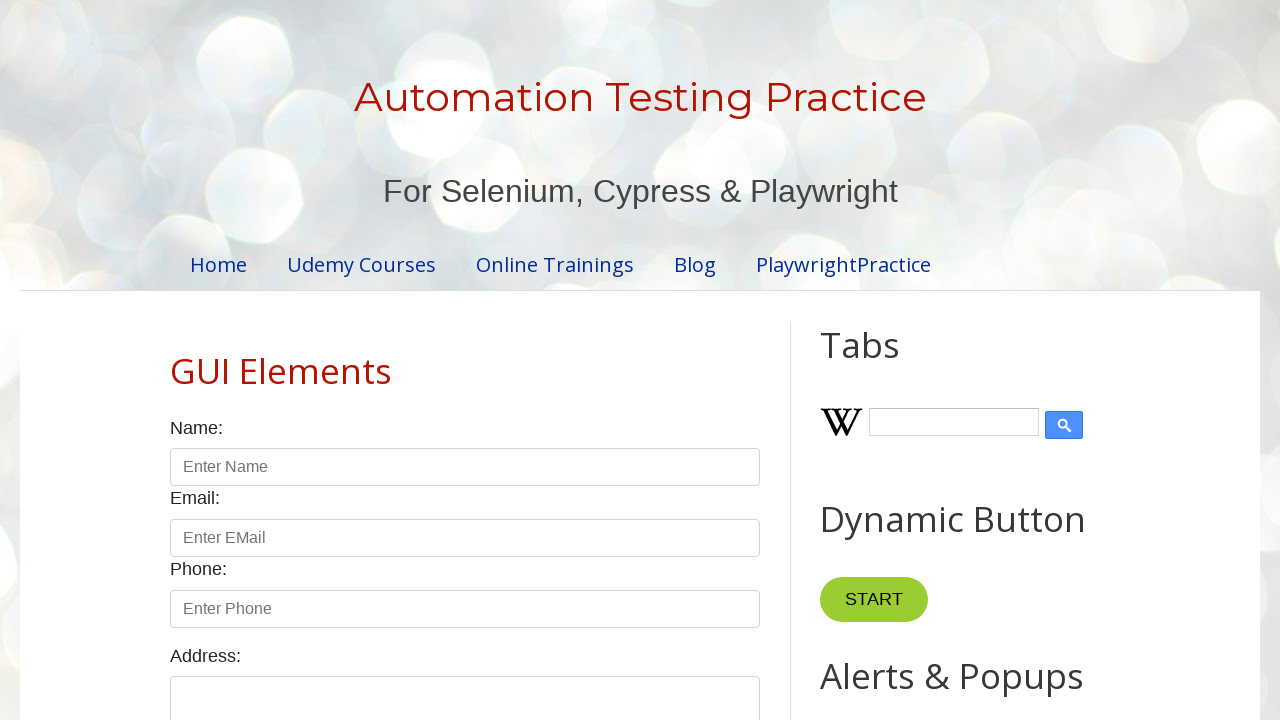

Selected checkbox at index 4 (one of the last 3 checkboxes) at (604, 360) on input.form-check-input[type='checkbox'] >> nth=4
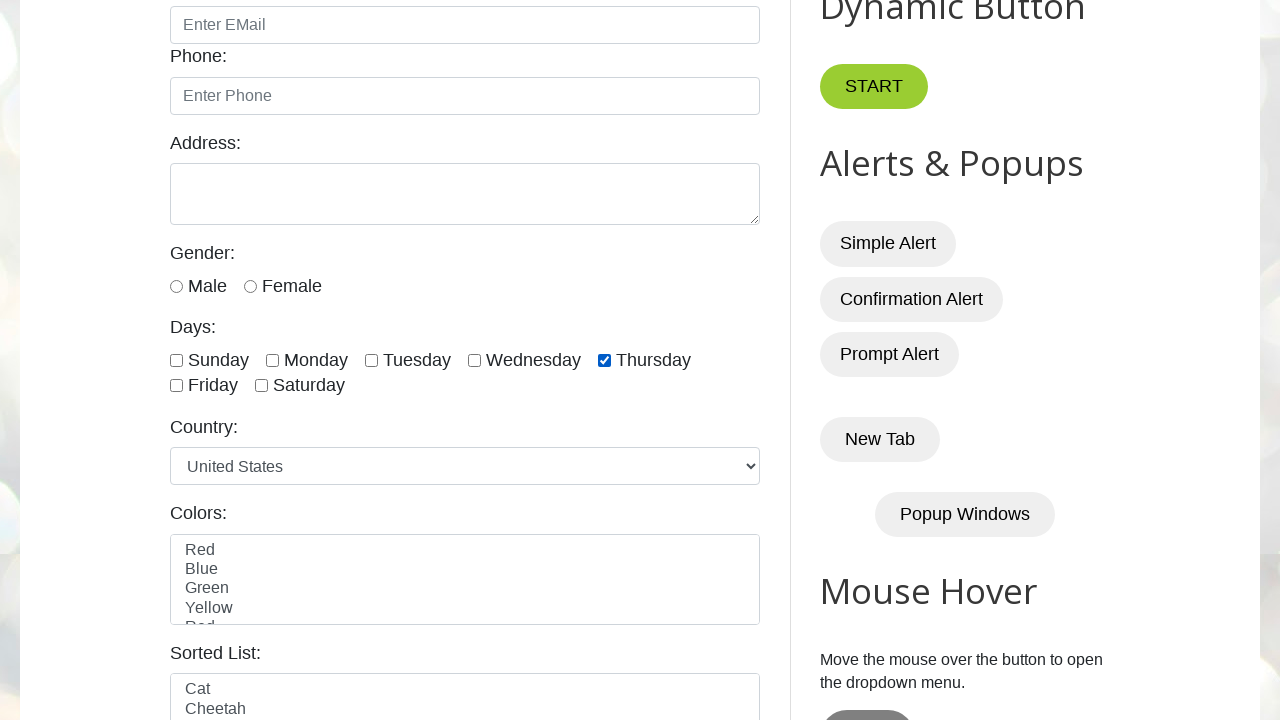

Selected checkbox at index 5 (one of the last 3 checkboxes) at (176, 386) on input.form-check-input[type='checkbox'] >> nth=5
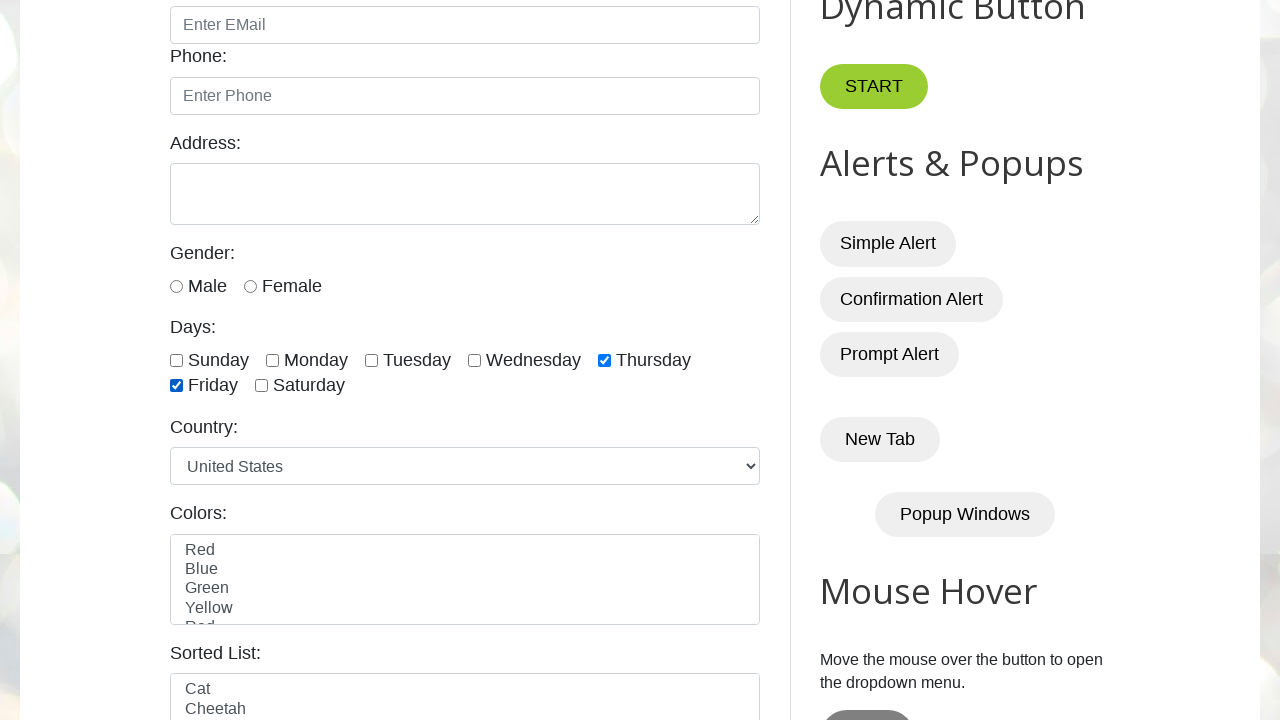

Selected checkbox at index 6 (one of the last 3 checkboxes) at (262, 386) on input.form-check-input[type='checkbox'] >> nth=6
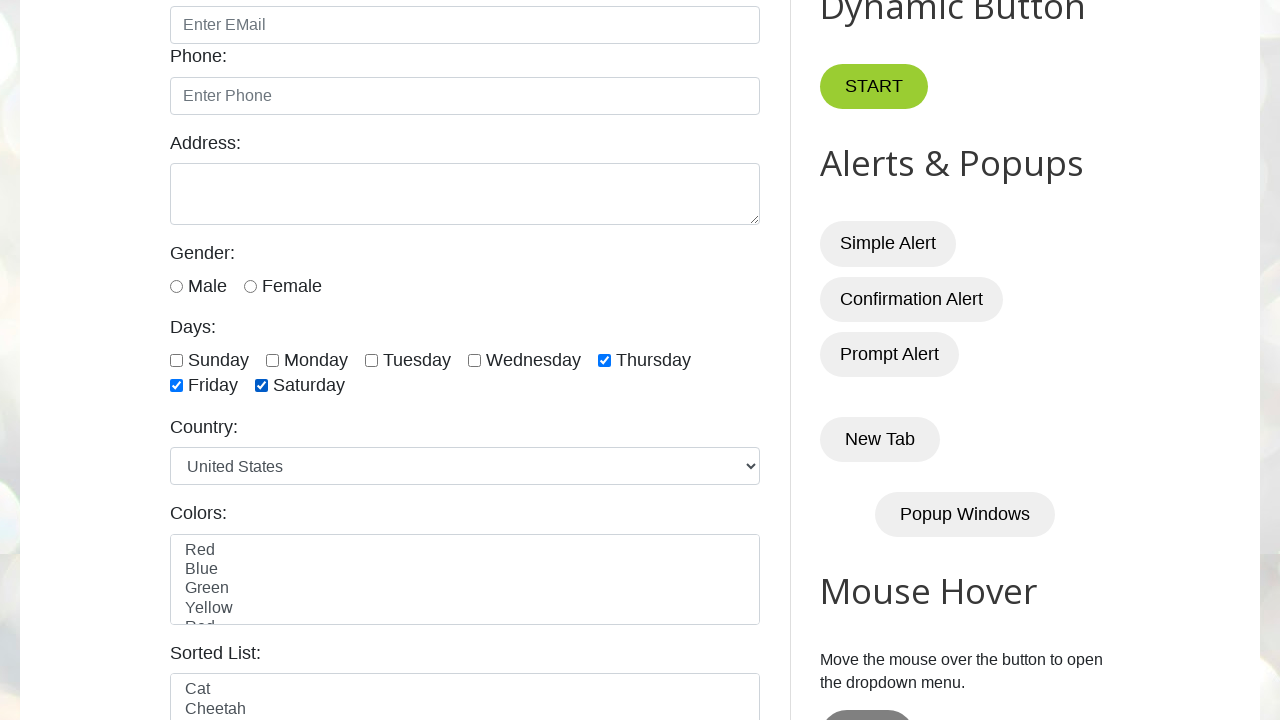

Waited 1 second to observe the selected checkboxes
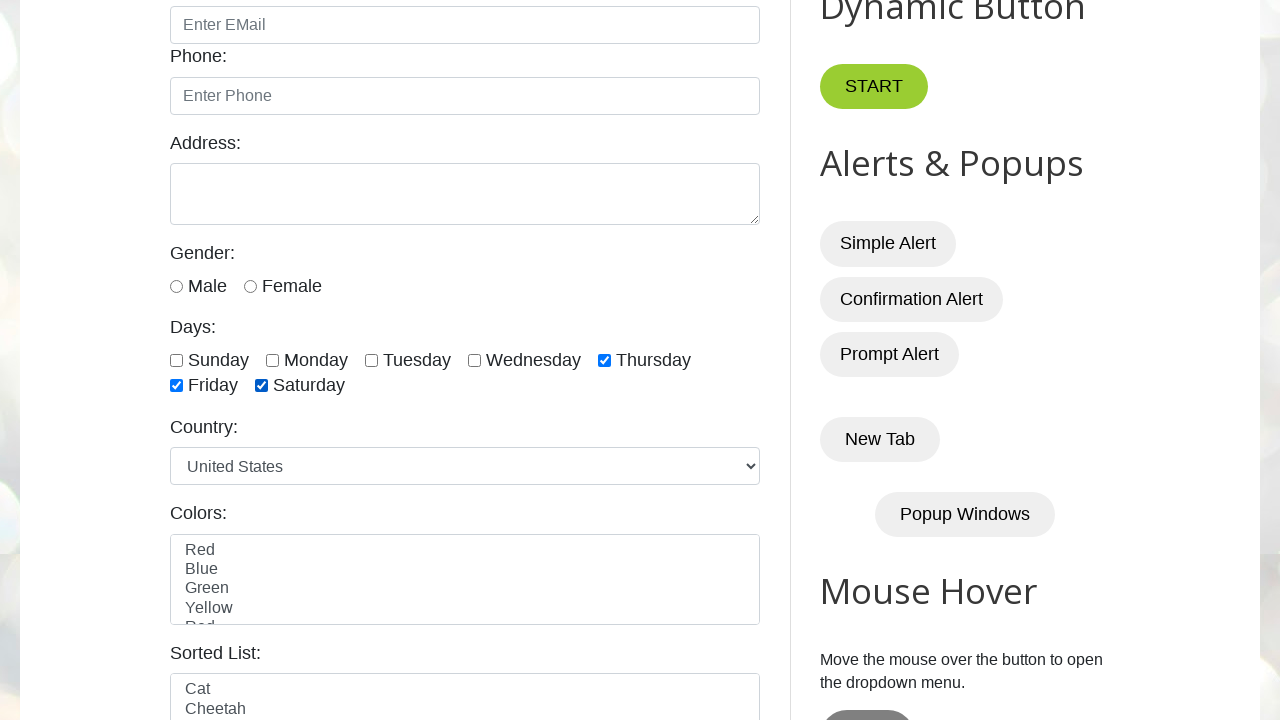

Deselected checkbox at index 4 at (604, 360) on input.form-check-input[type='checkbox'] >> nth=4
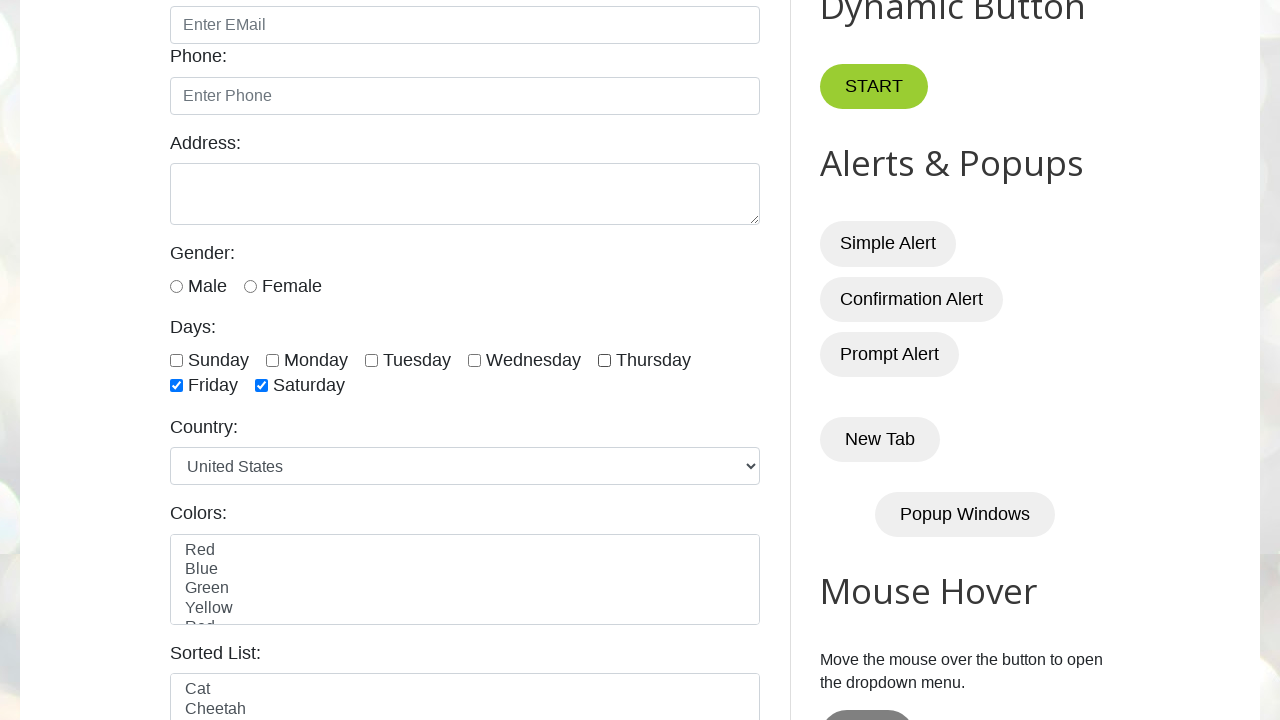

Deselected checkbox at index 5 at (176, 386) on input.form-check-input[type='checkbox'] >> nth=5
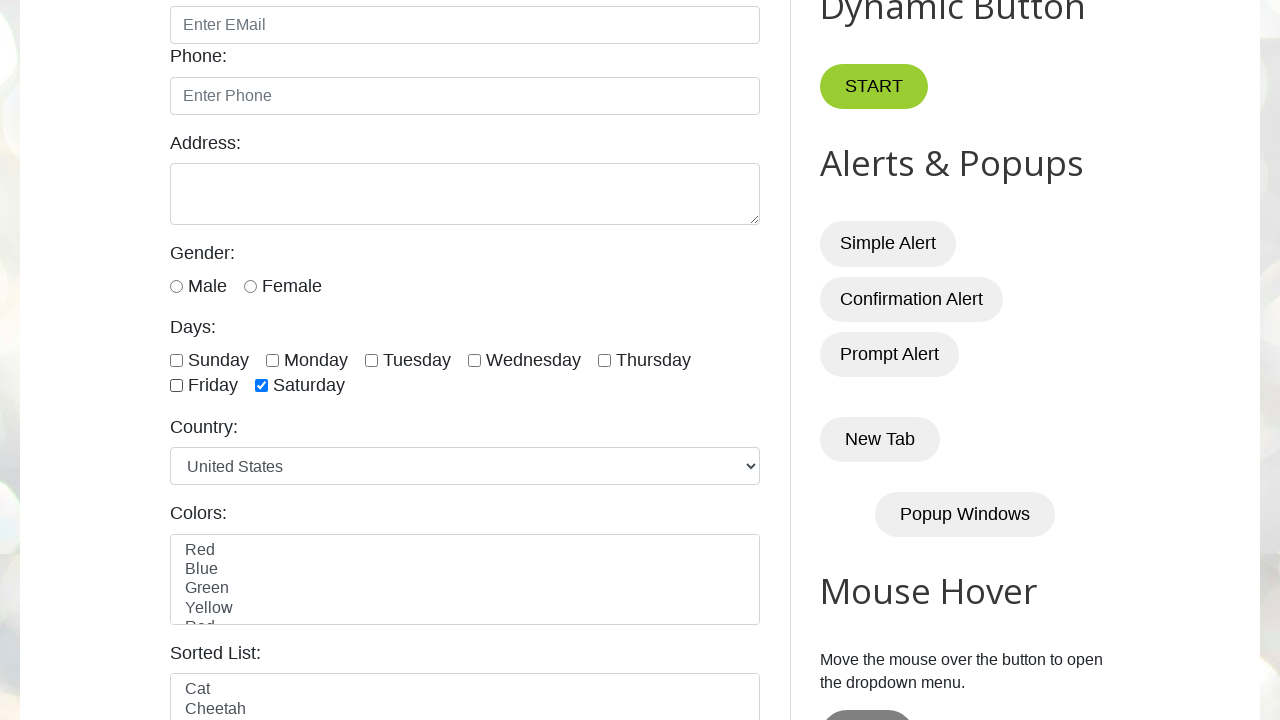

Deselected checkbox at index 6 at (262, 386) on input.form-check-input[type='checkbox'] >> nth=6
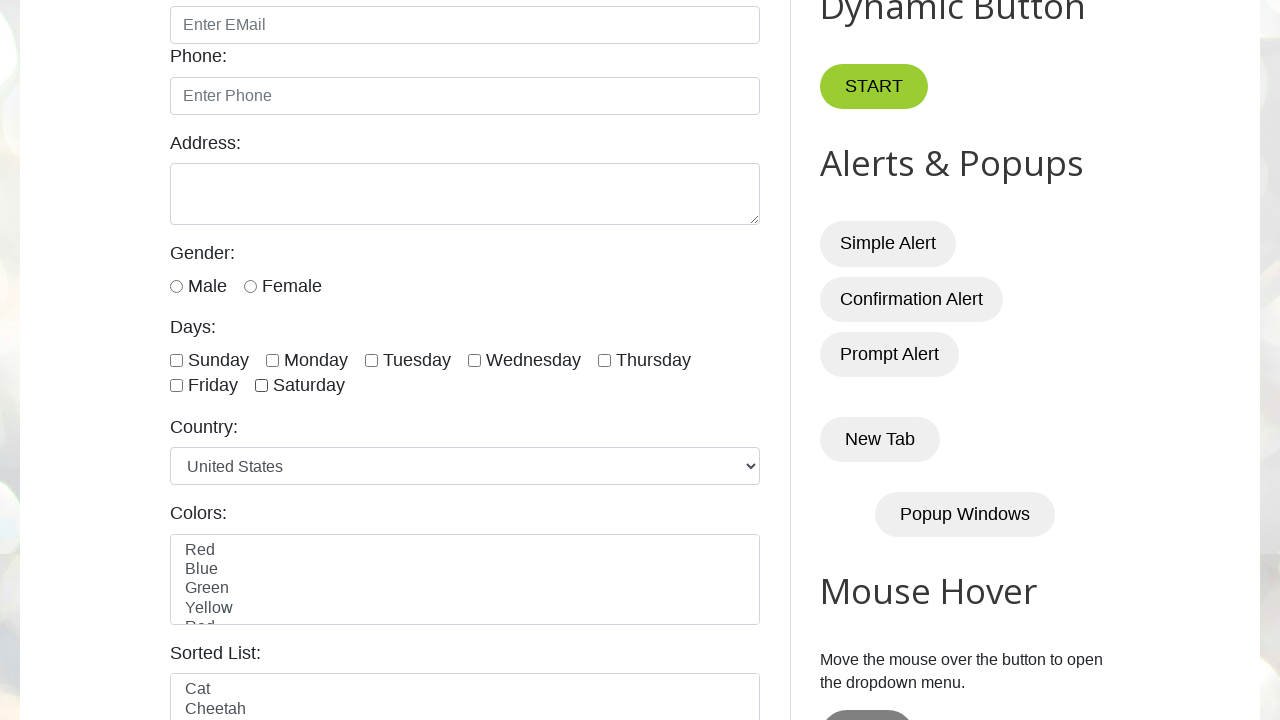

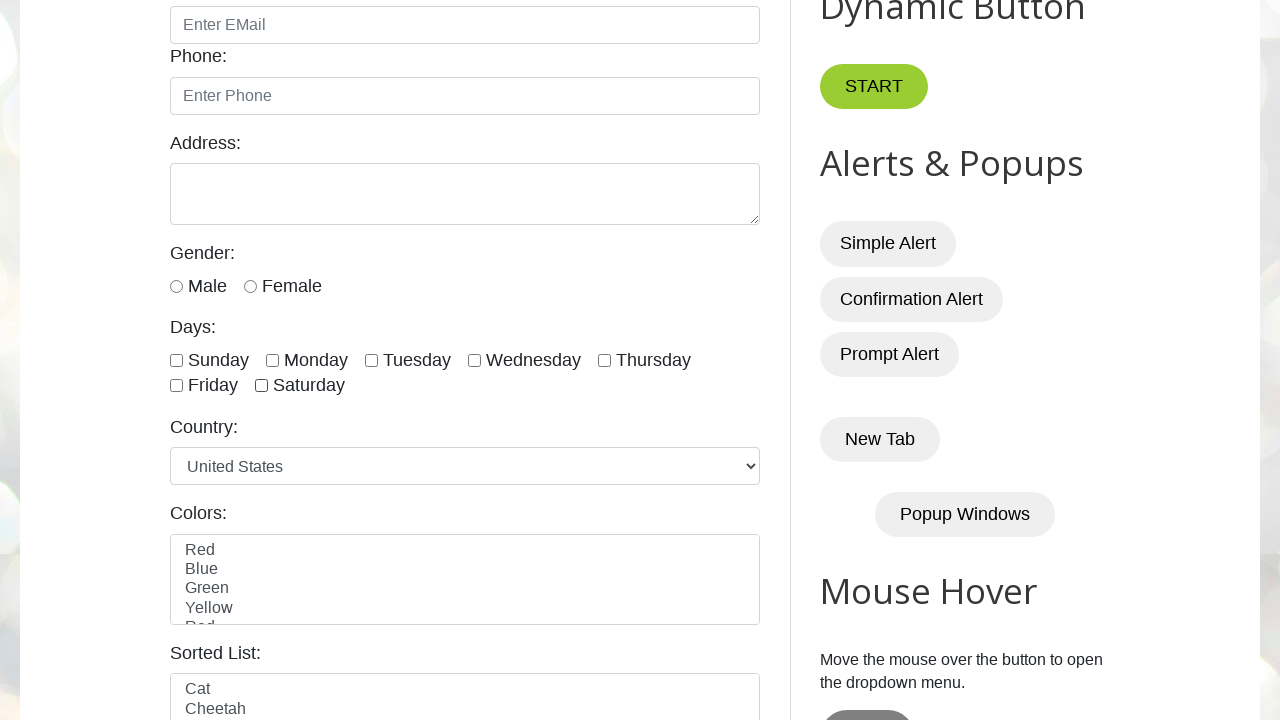